Tests handling of a confirmation alert by dismissing it and verifying the result shows "Cancel!"

Starting URL: https://www.lambdatest.com/selenium-playground/javascript-alert-box-demo

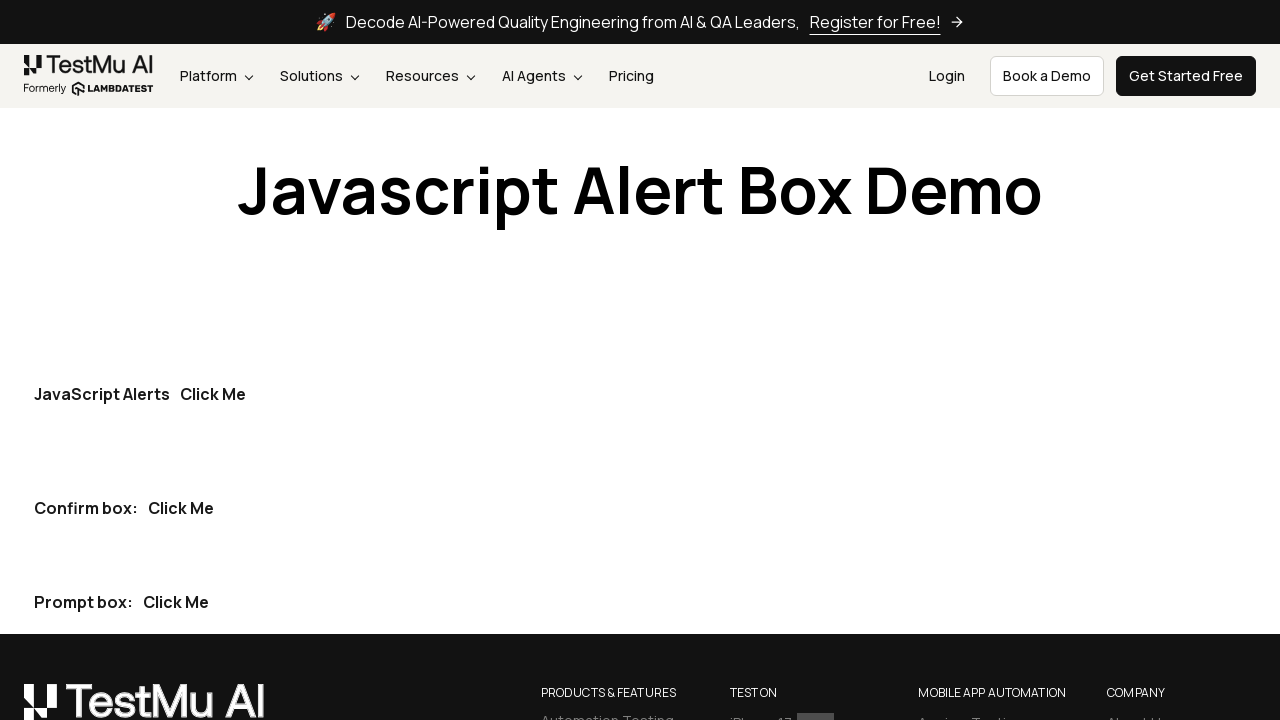

Set up dialog handler to dismiss alerts
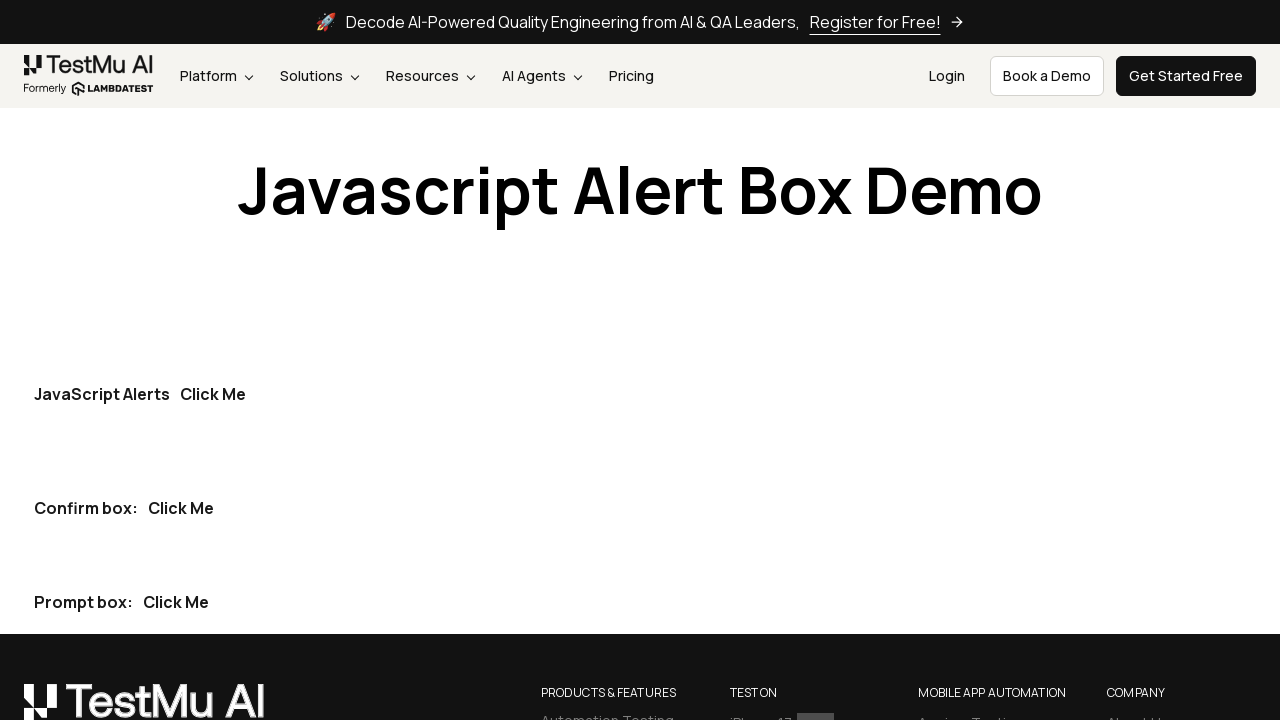

Clicked the second 'Click Me' button to trigger confirmation alert at (181, 508) on button:has-text('Click Me') >> nth=1
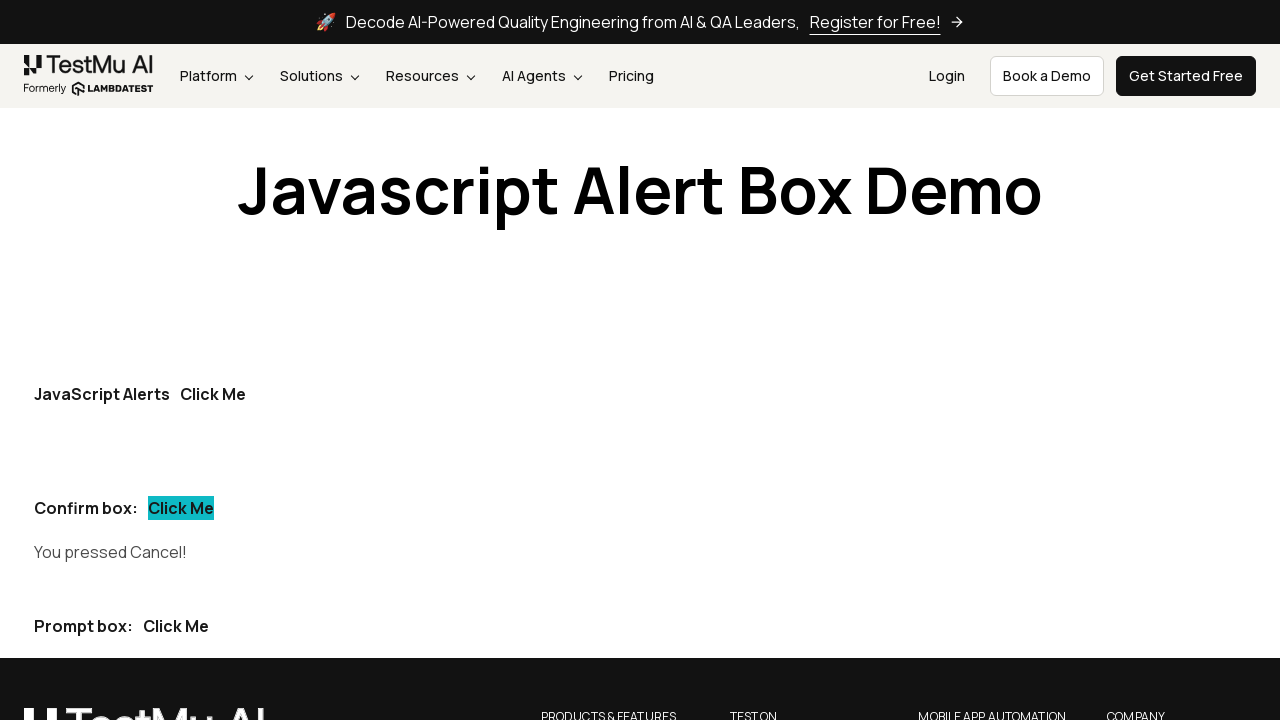

Verified that alert result contains 'Cancel!' text
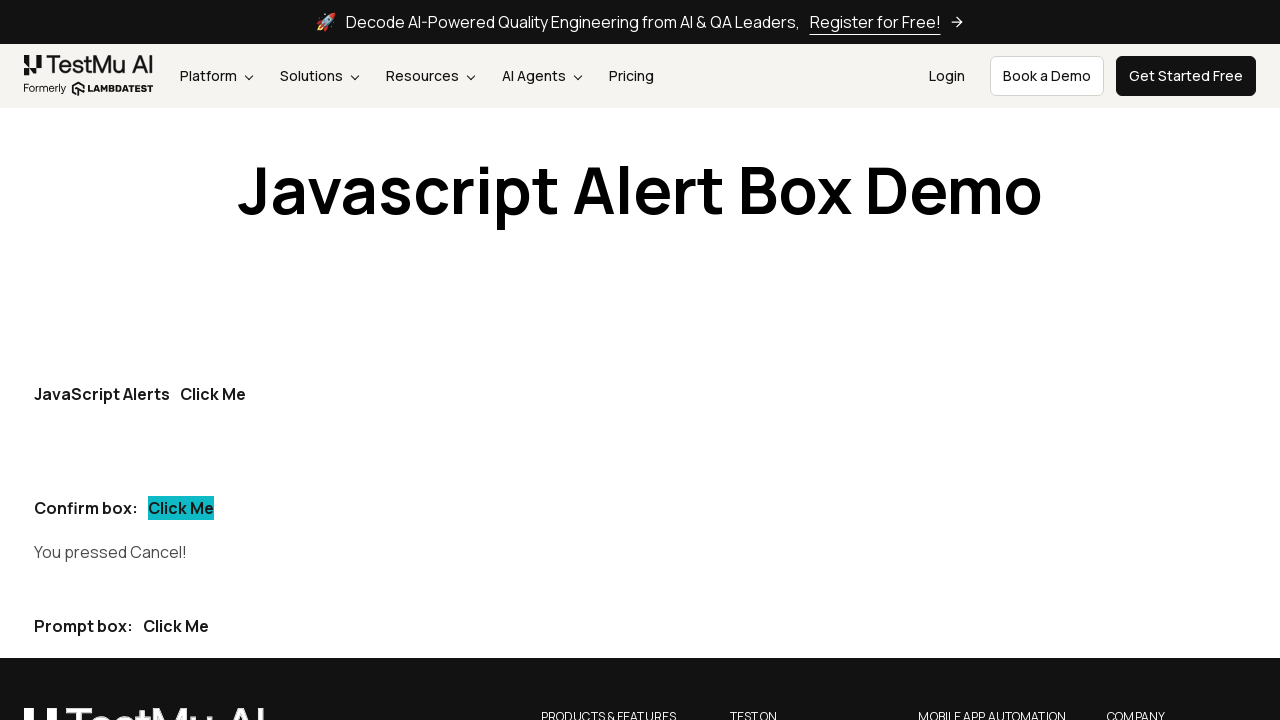

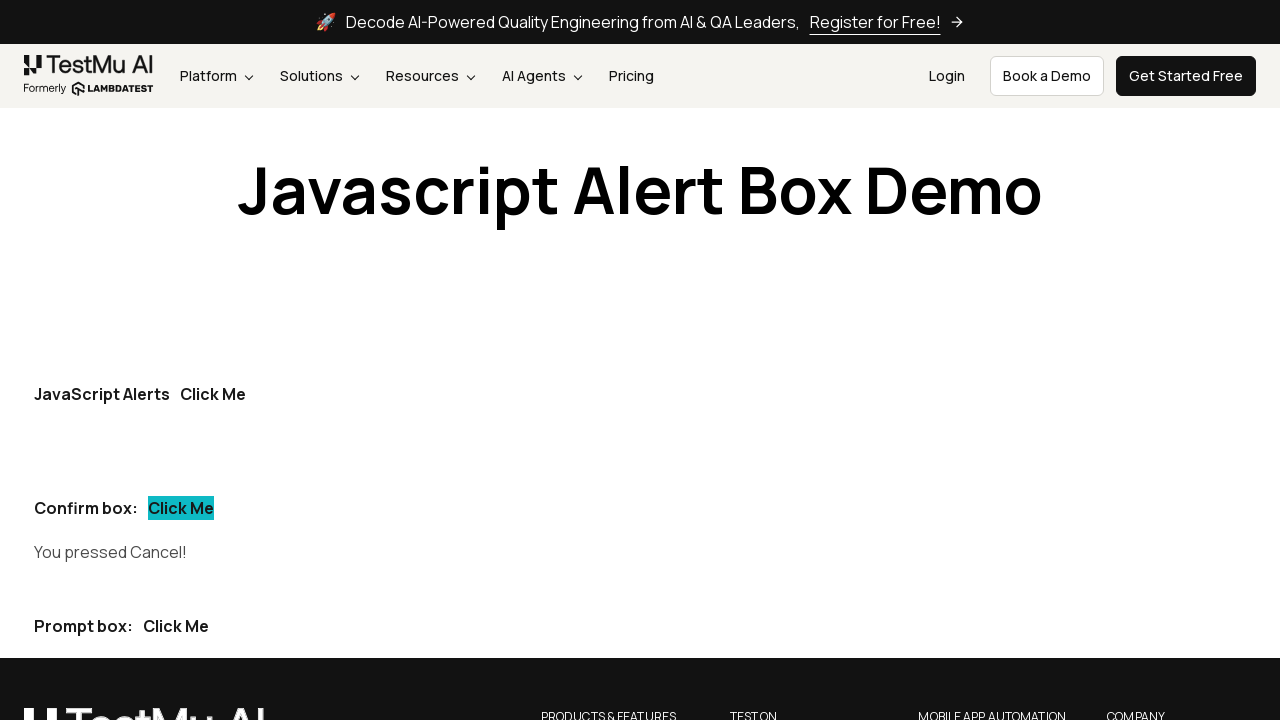